Searches for a GitHub repository and verifies that a specific issue exists in the repository's issues tab

Starting URL: https://github.com

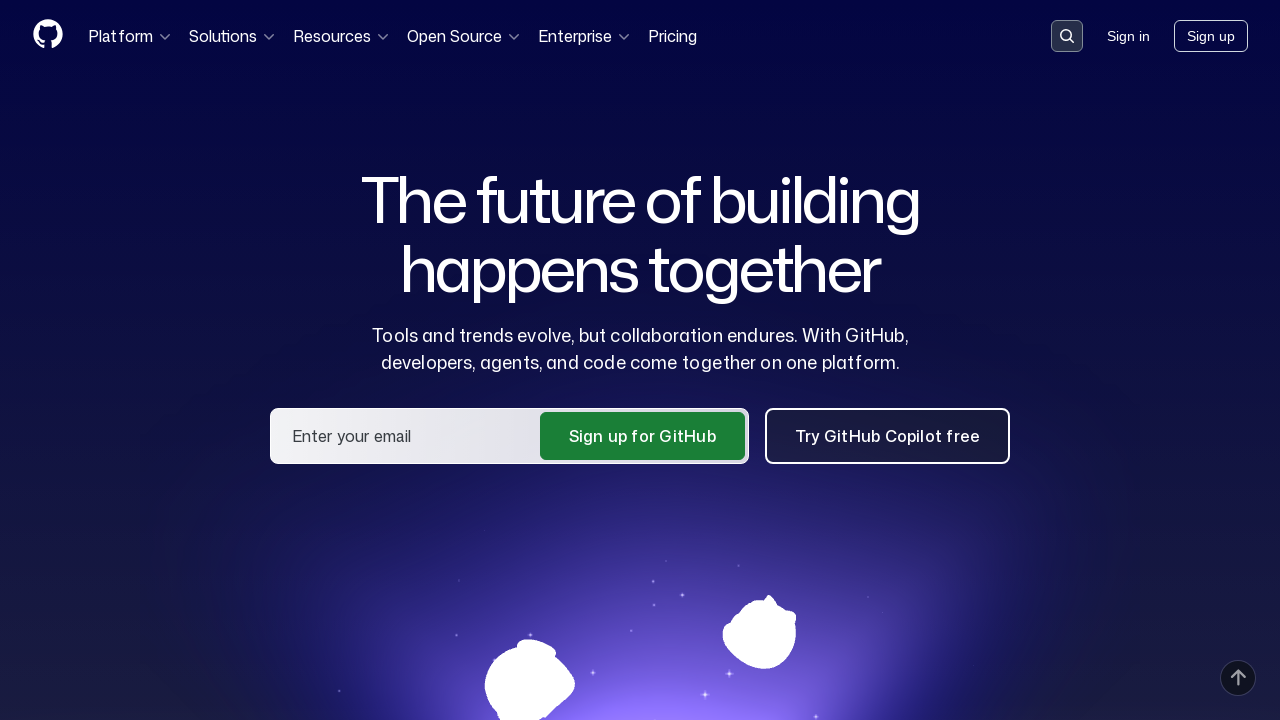

Clicked on search input field at (1067, 36) on .search-input
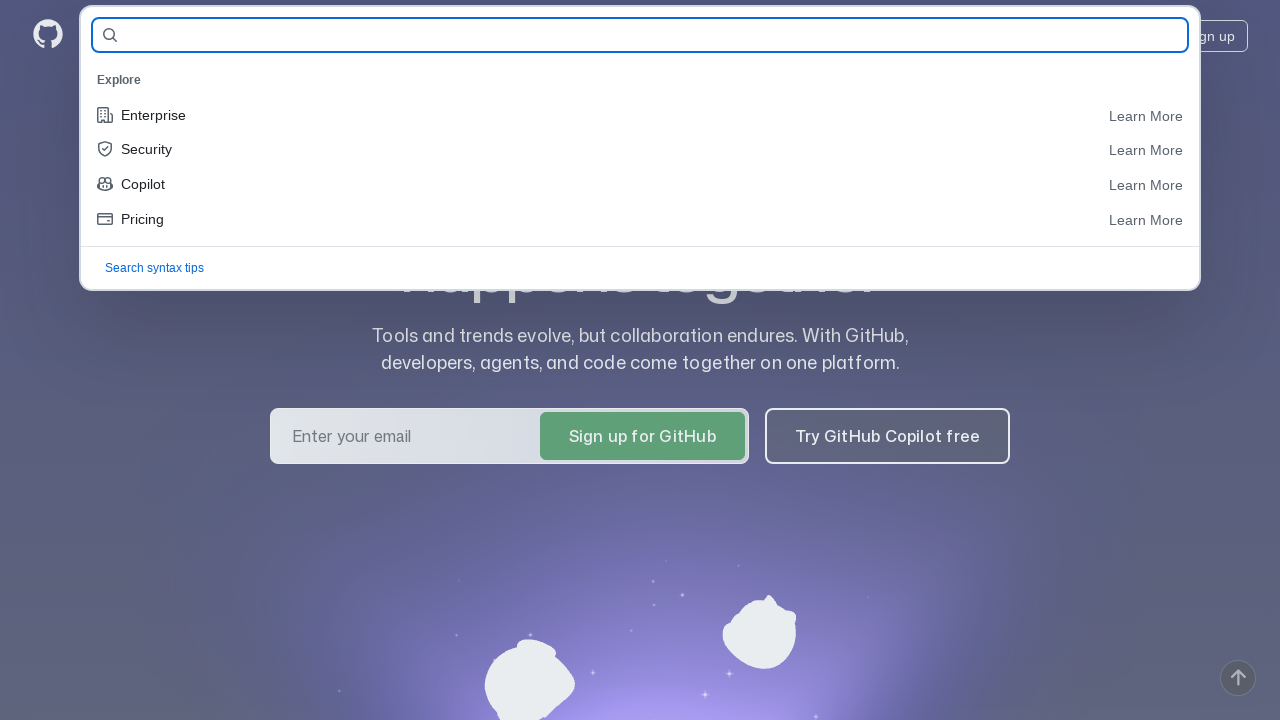

Entered repository name 'Dend3lion/qa-guru-allure' in search field on #query-builder-test
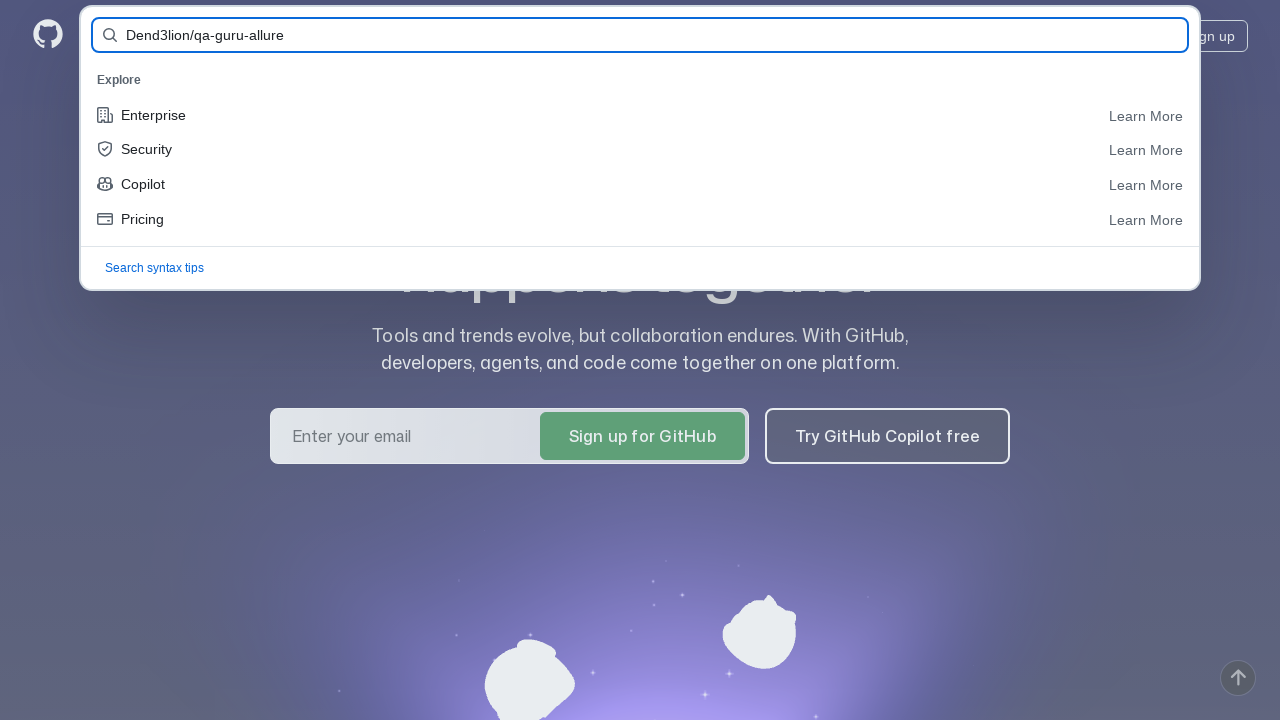

Submitted search by pressing Enter on #query-builder-test
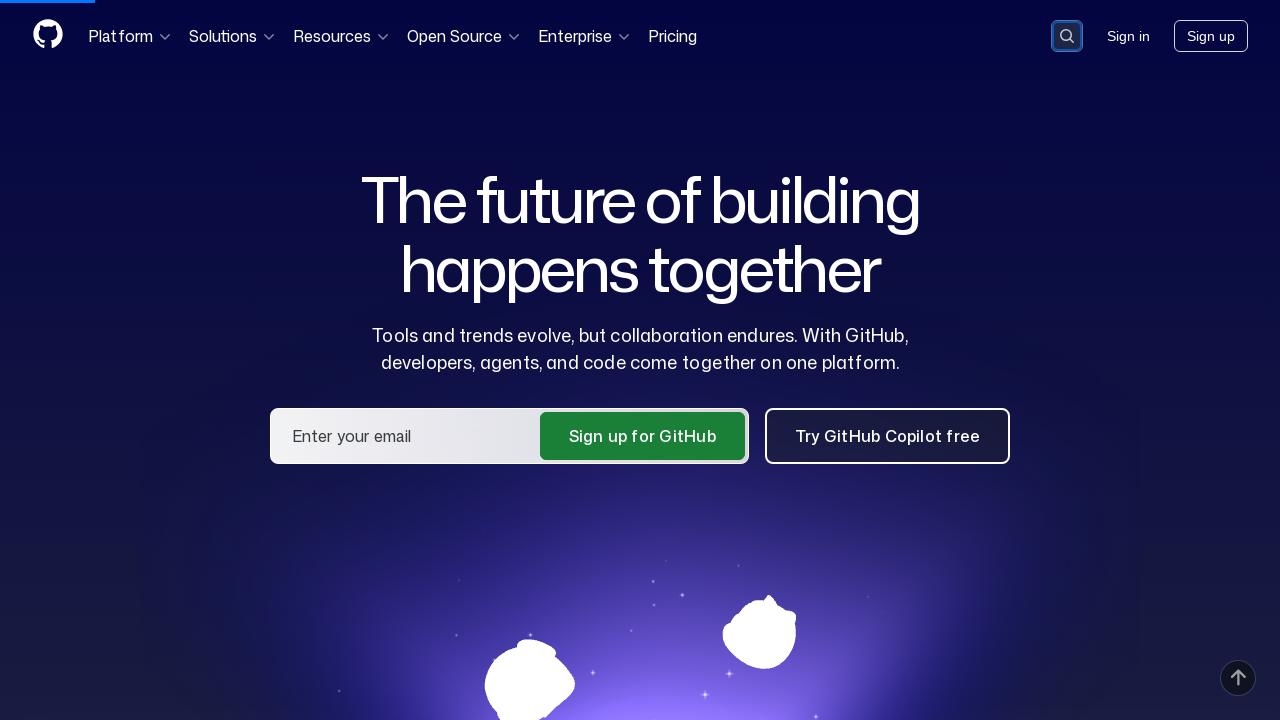

Clicked on repository link 'Dend3lion/qa-guru-allure' at (462, 161) on a:has-text('Dend3lion/qa-guru-allure')
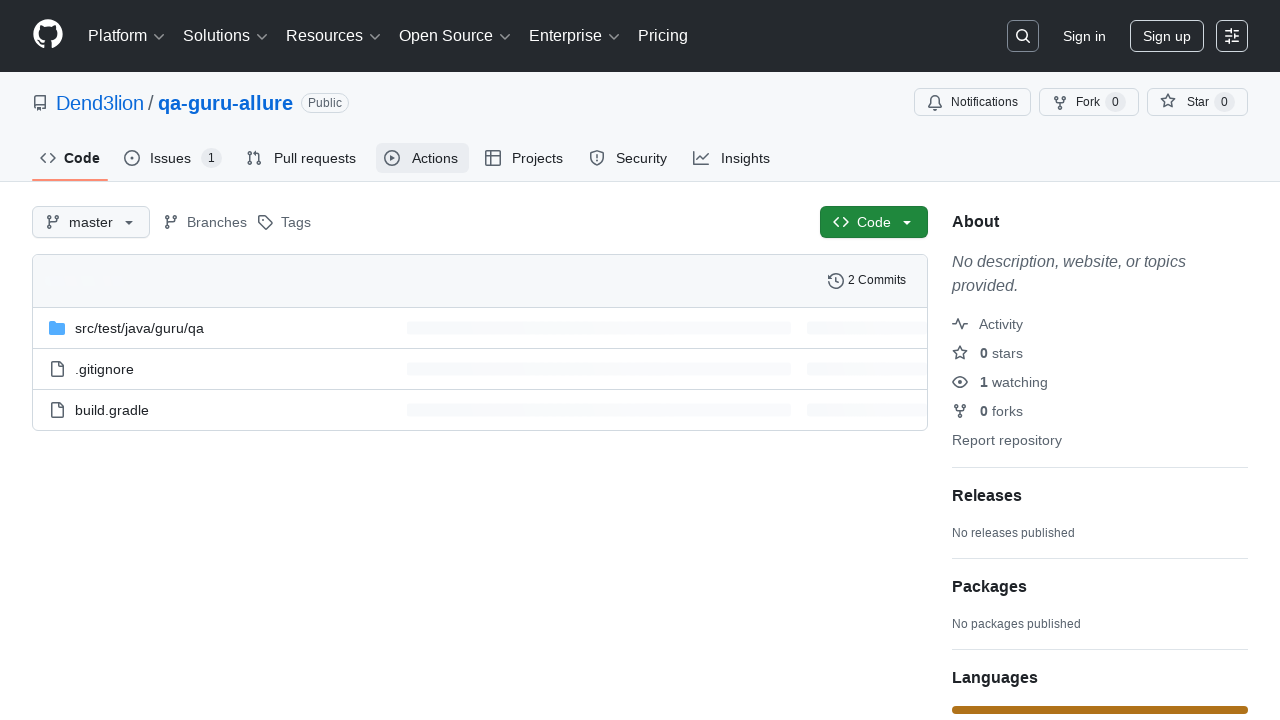

Clicked on Issues tab at (173, 158) on #issues-tab
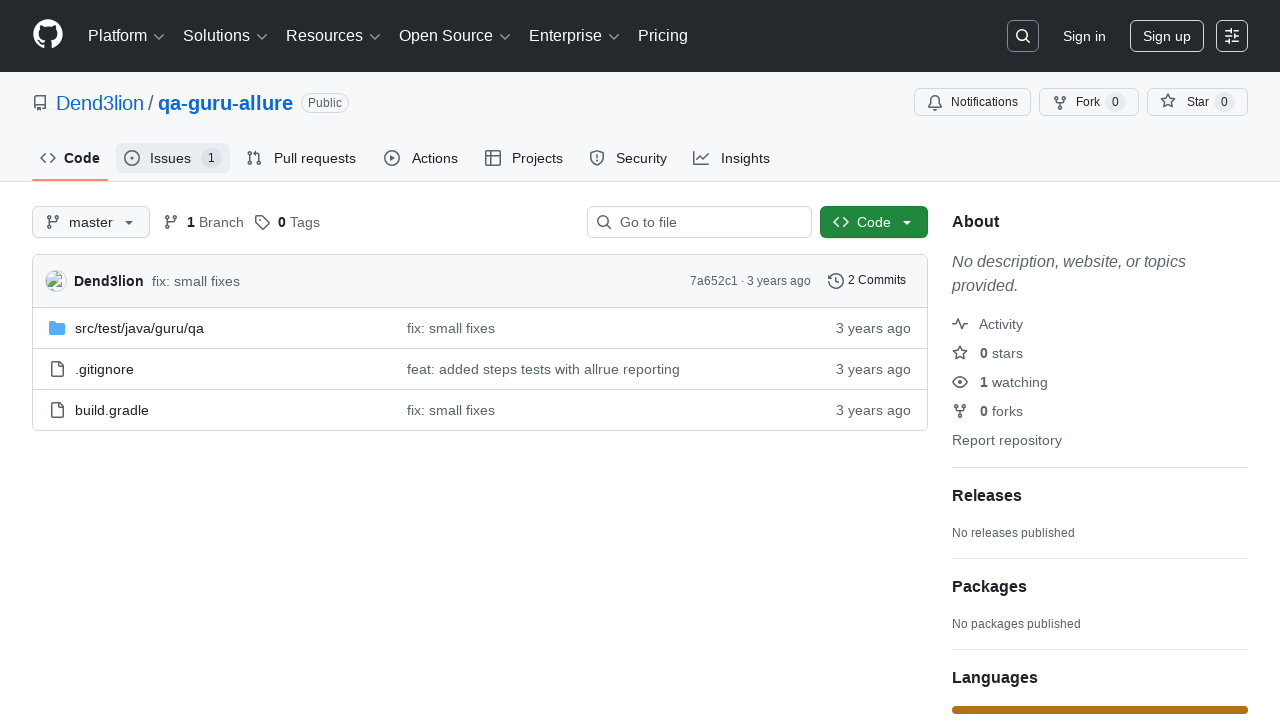

Verified that 'Test Issue' exists in the issues tab
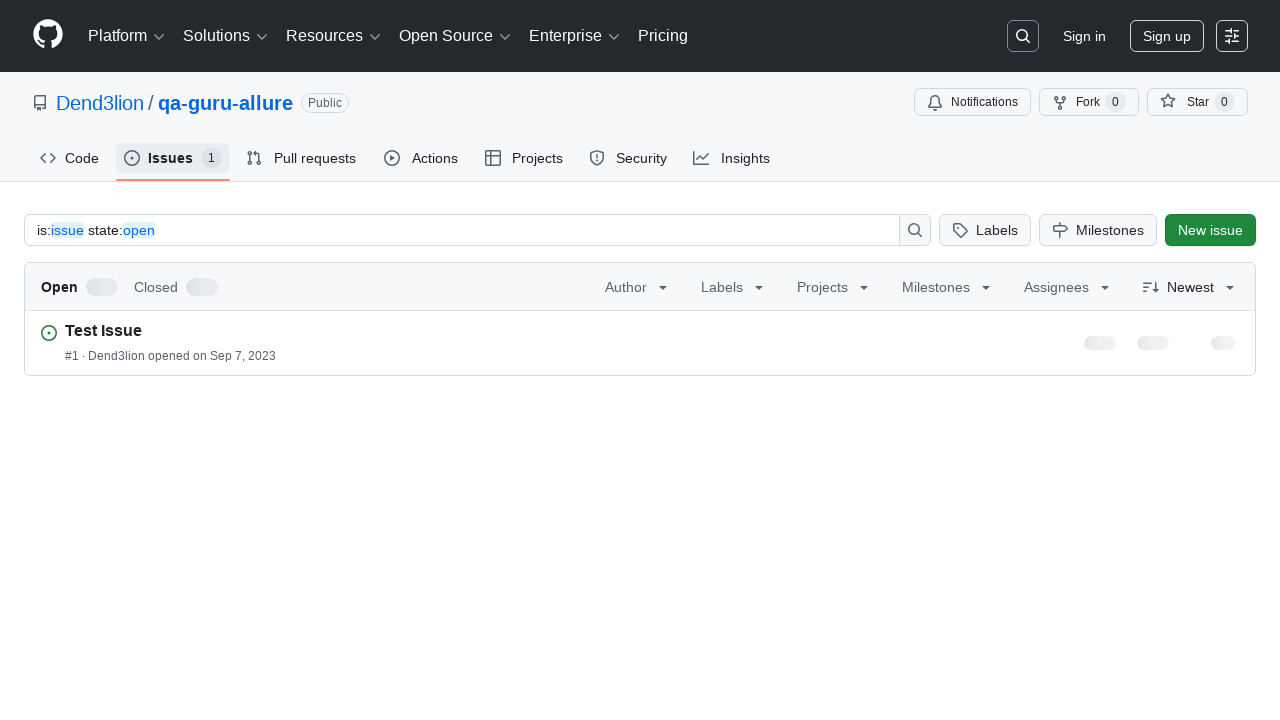

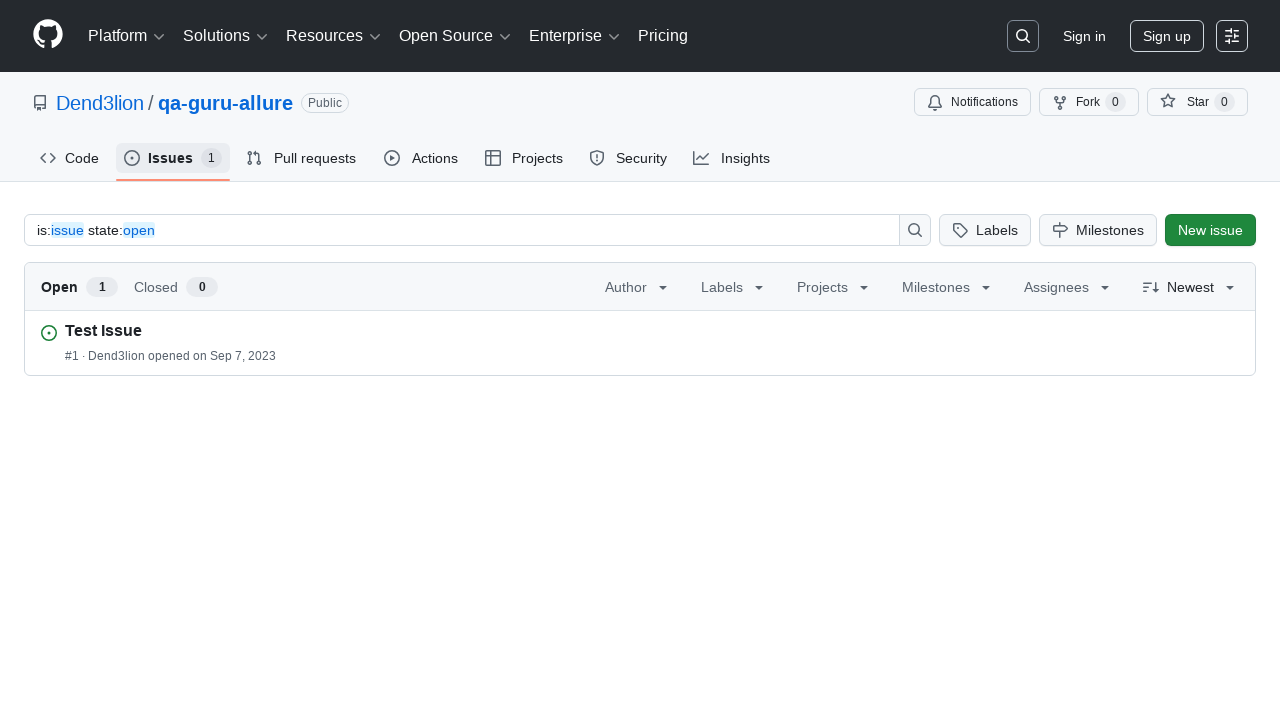